Tests dropdown selection by selecting "Option 1" from a dropdown menu and verifying it is selected

Starting URL: http://the-internet.herokuapp.com/dropdown

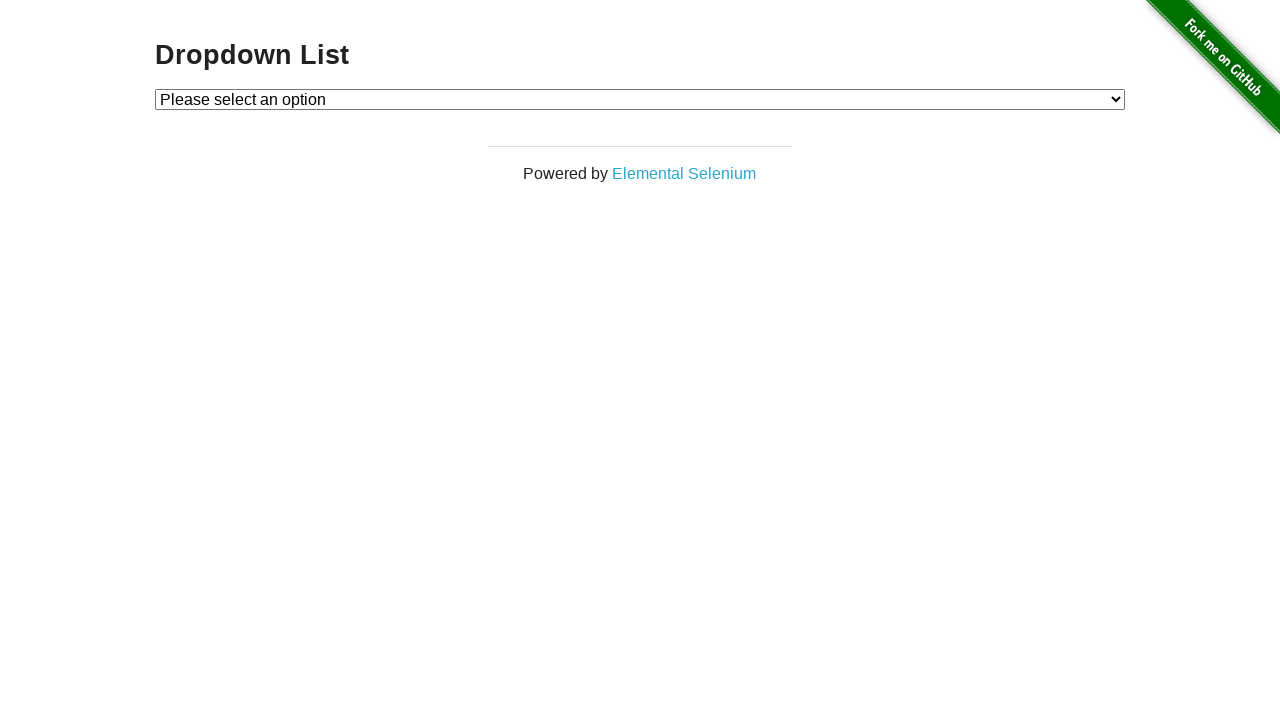

Selected 'Option 1' from the dropdown menu on #dropdown
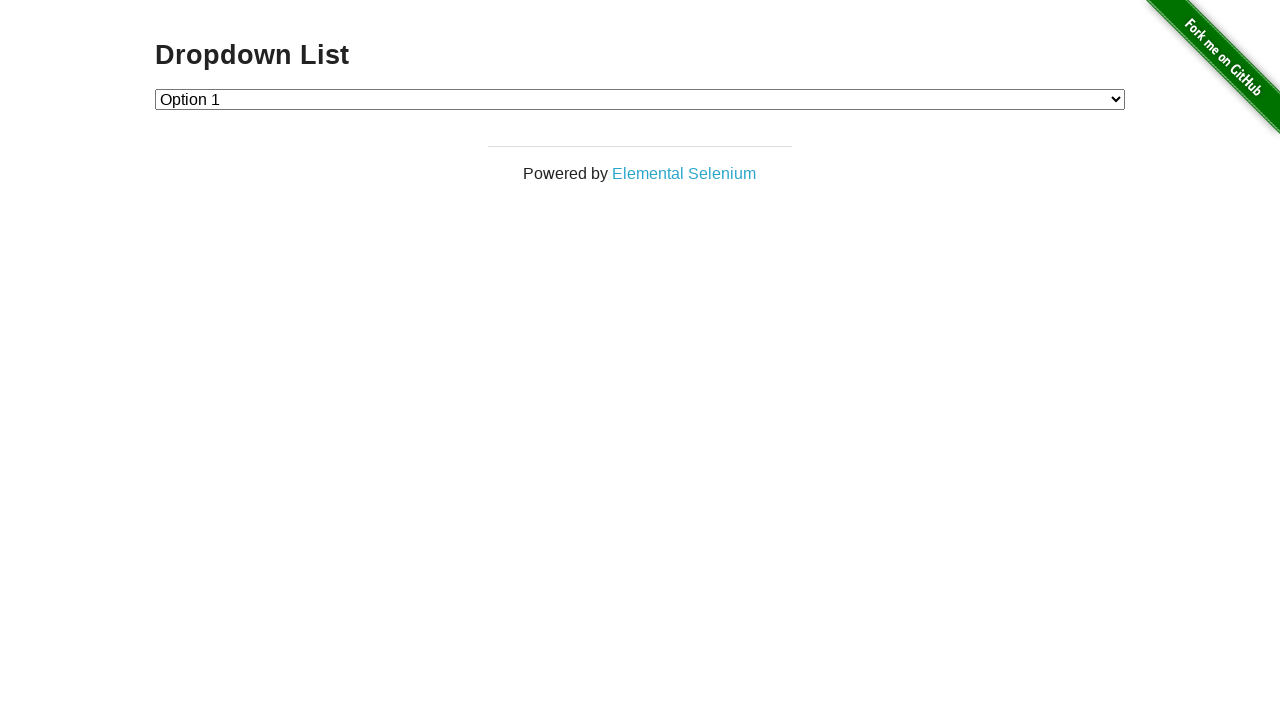

Retrieved the selected dropdown value
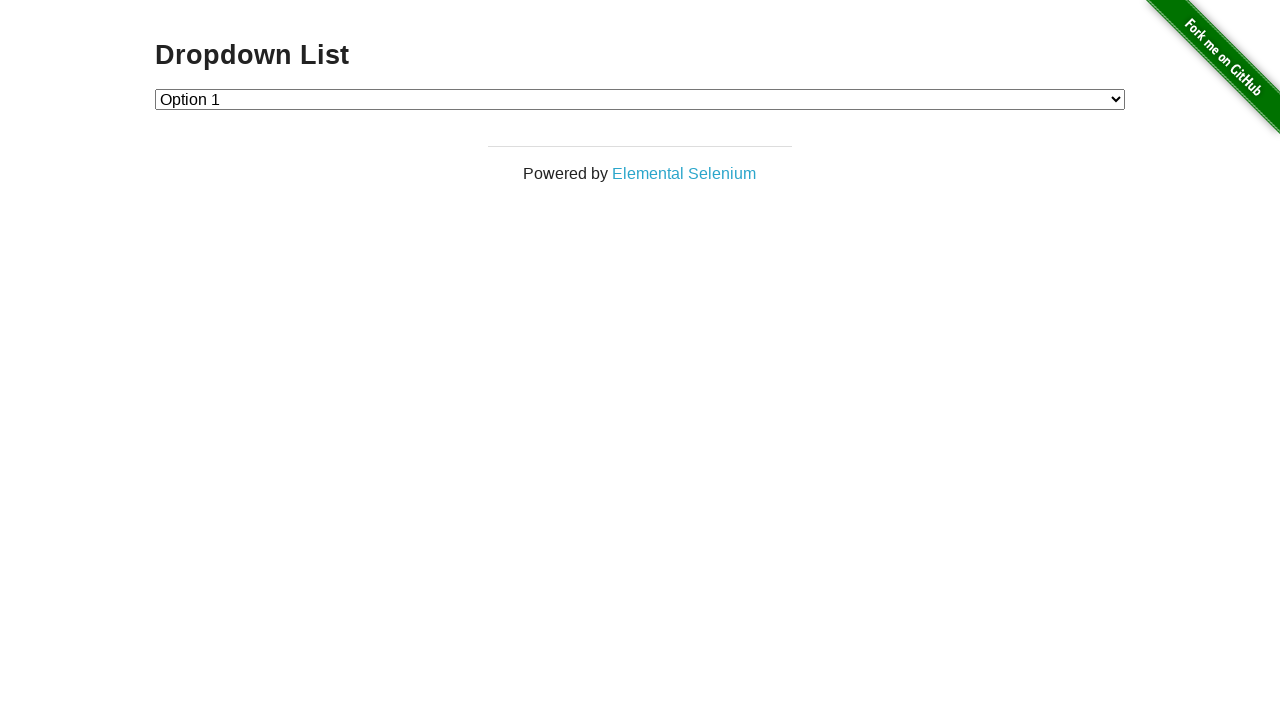

Verified that 'Option 1' (value '1') is selected
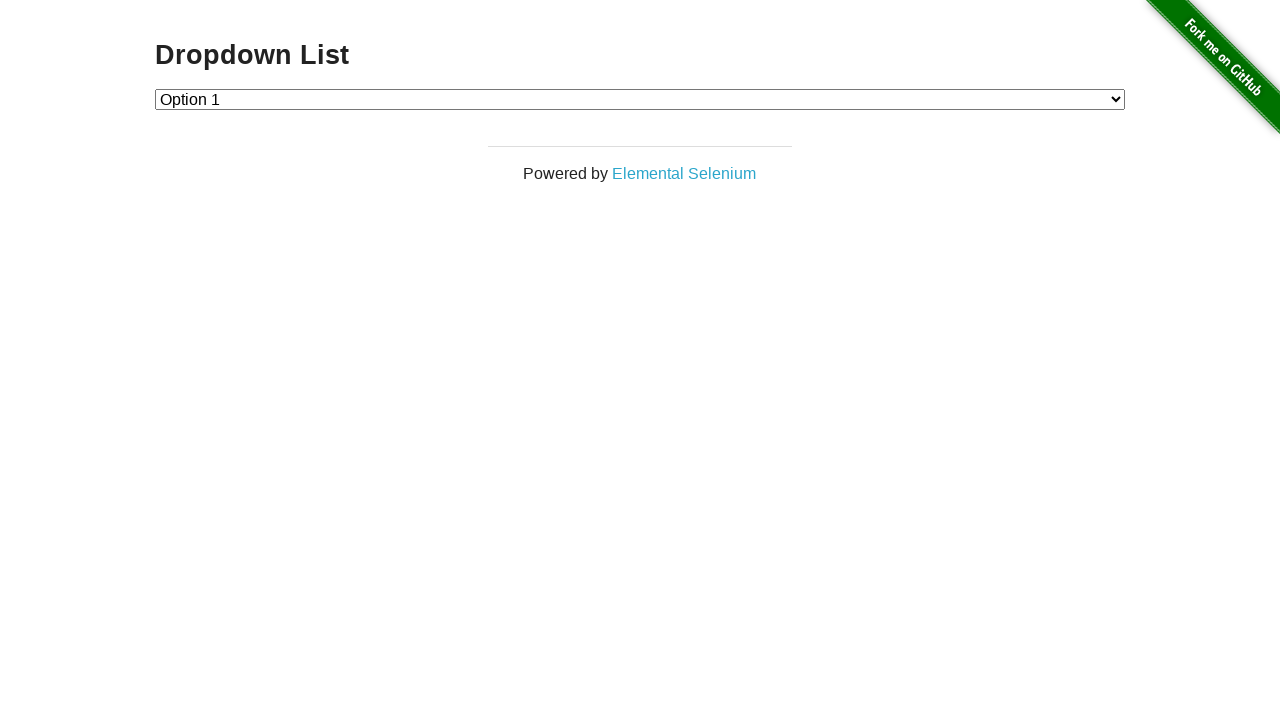

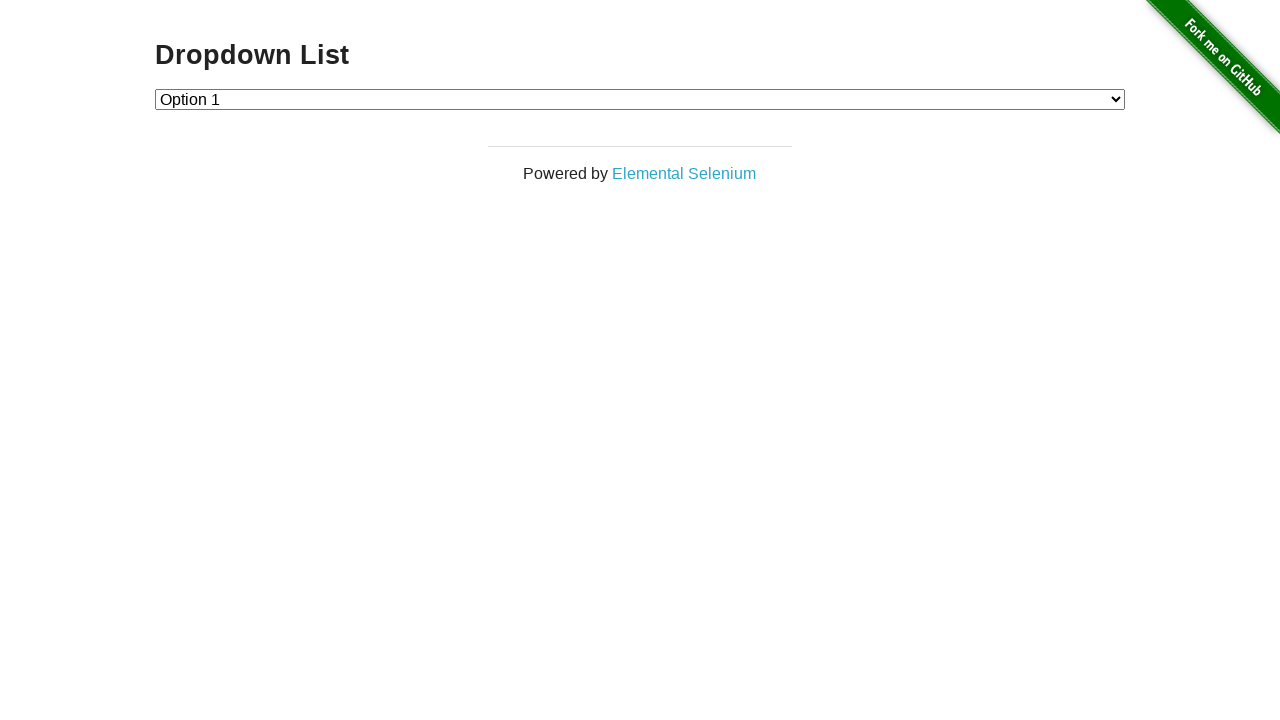